Tests a web calculator by entering two numbers (45 and 23), clicking the sum button, and verifying the result equals 68.

Starting URL: http://antoniotrindade.com.br/treinoautomacao/desafiosoma.html

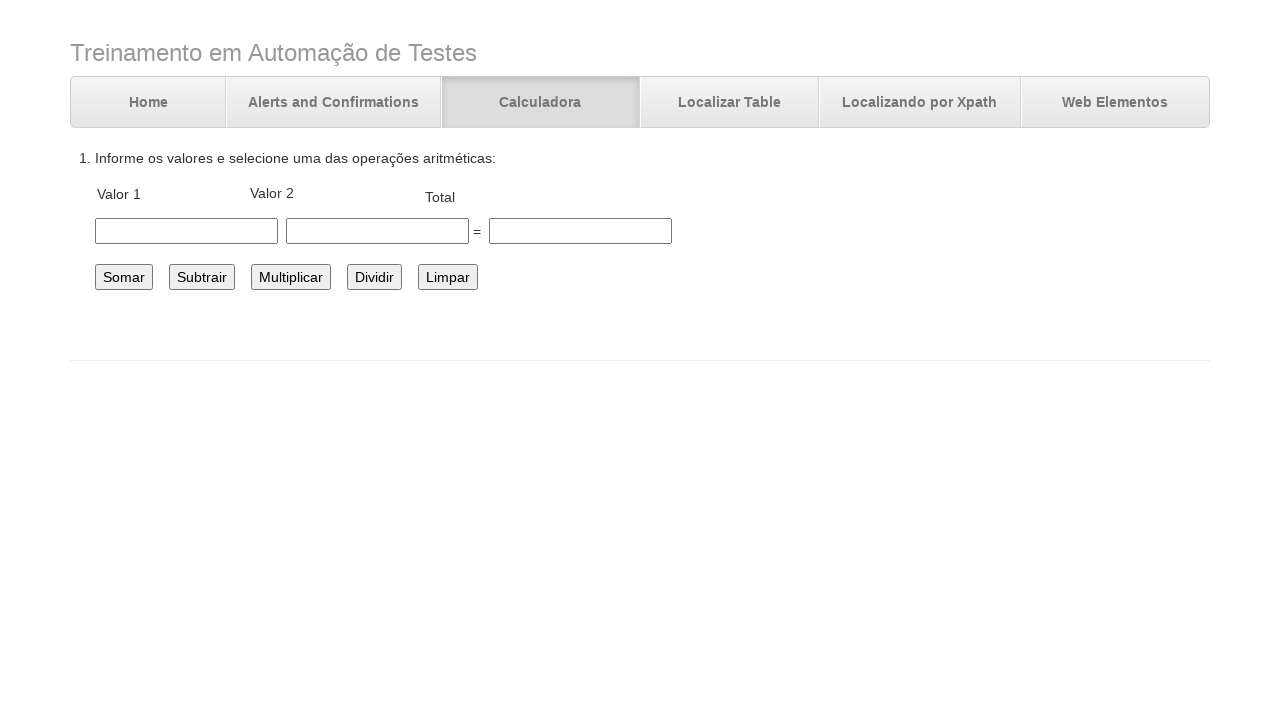

Navigated to calculator web page
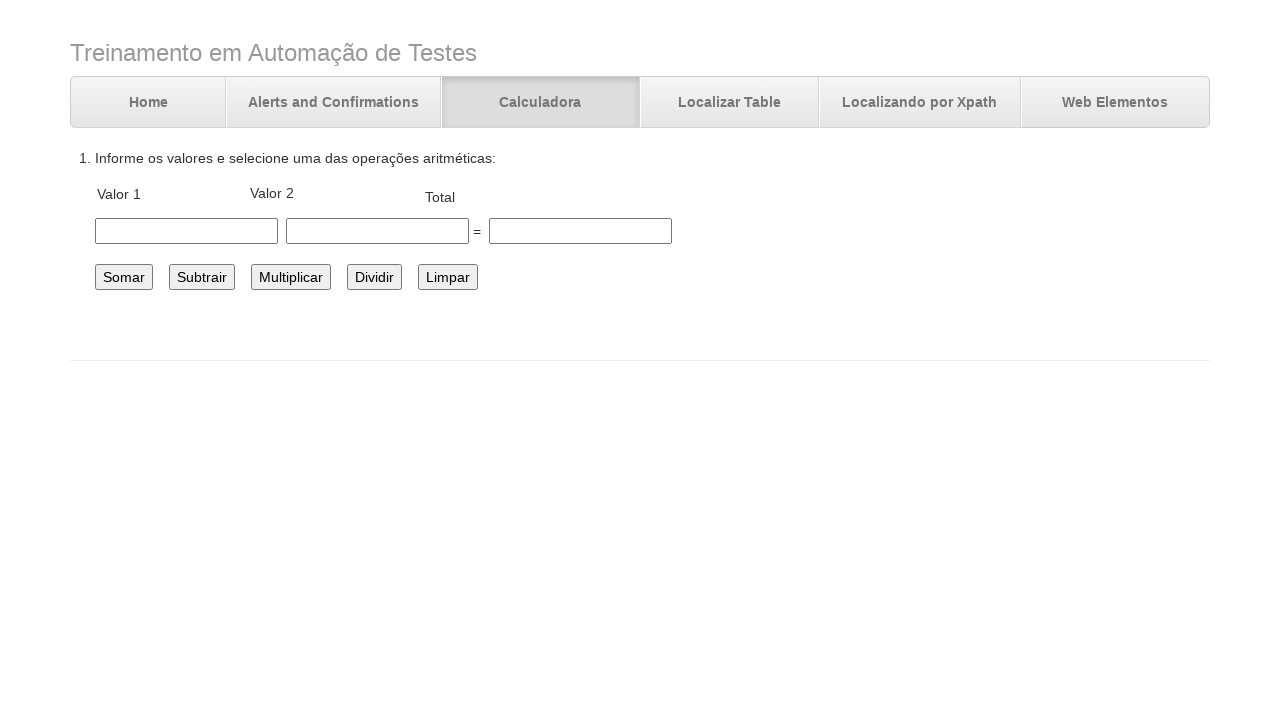

Entered 45 in the first number field on #number1
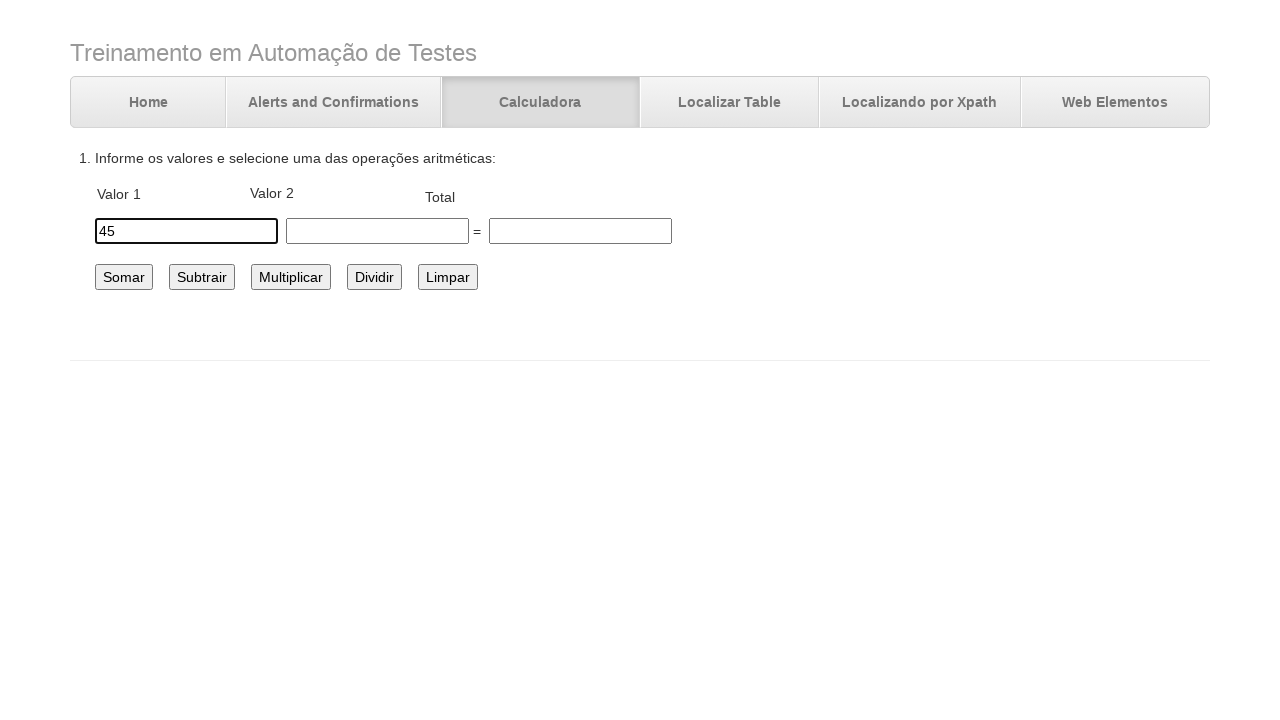

Entered 23 in the second number field on #number2
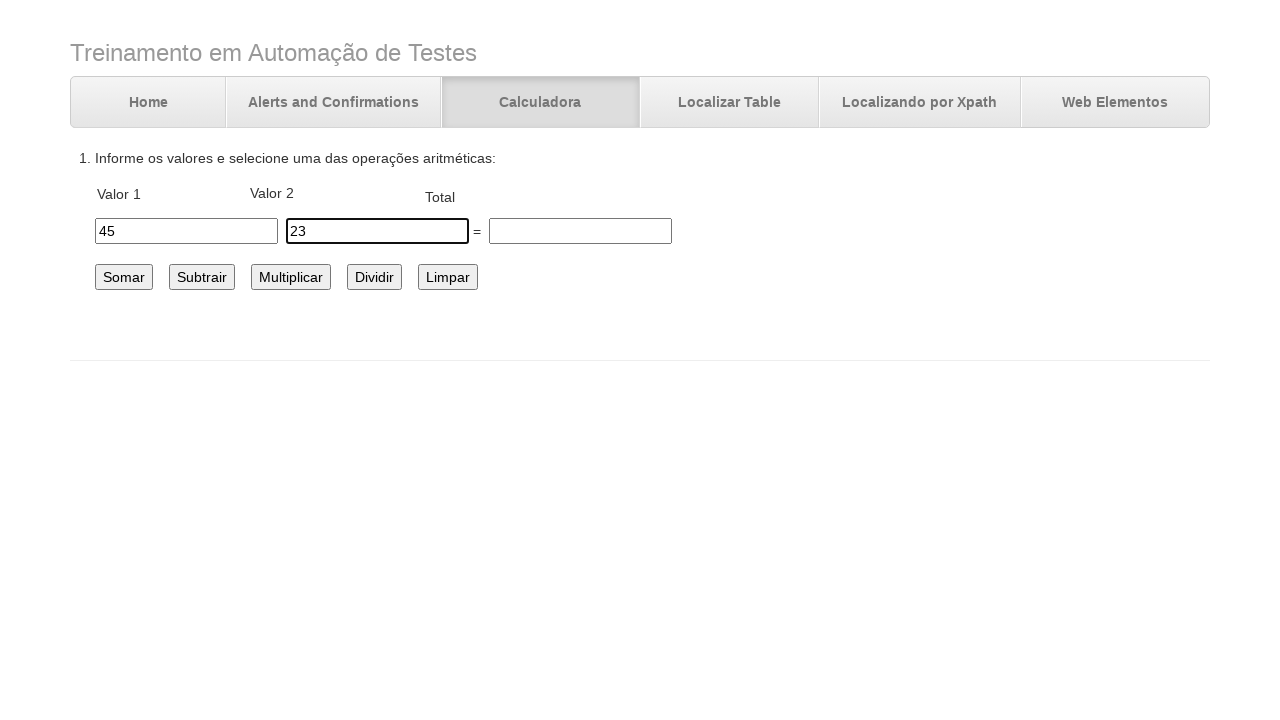

Clicked the sum button at (124, 277) on #somar
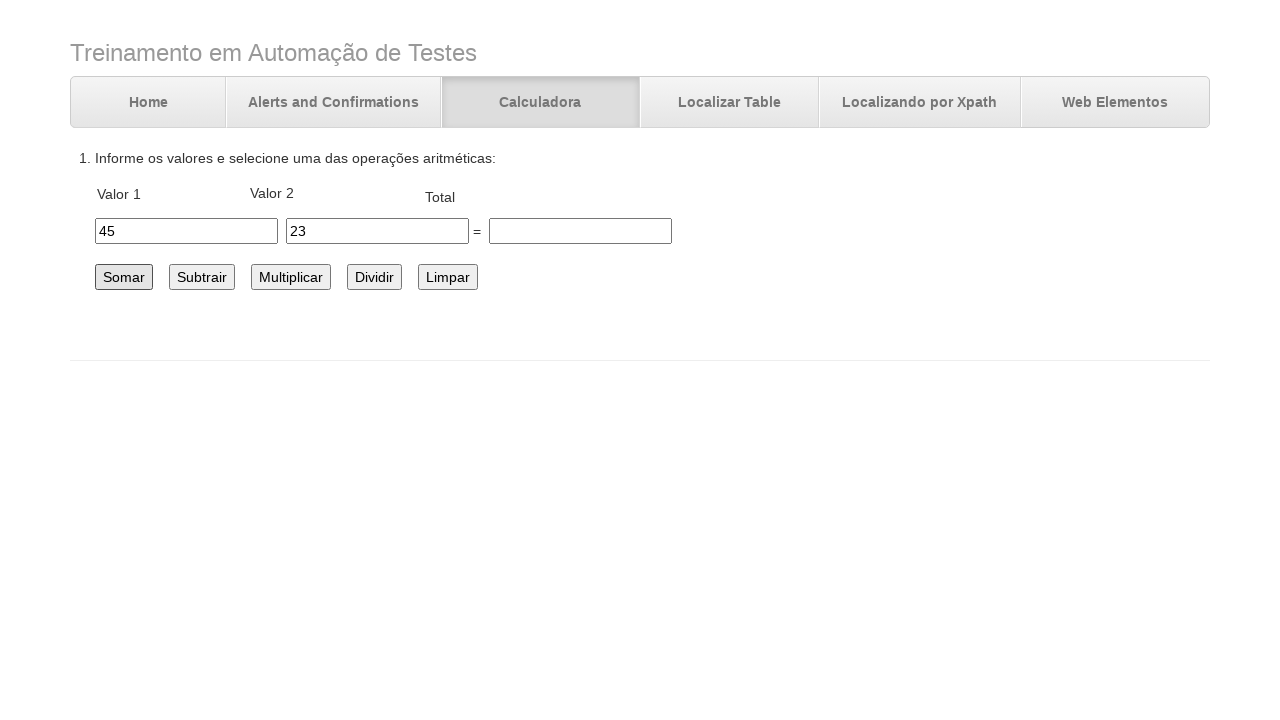

Verified that result equals 68 in the total field
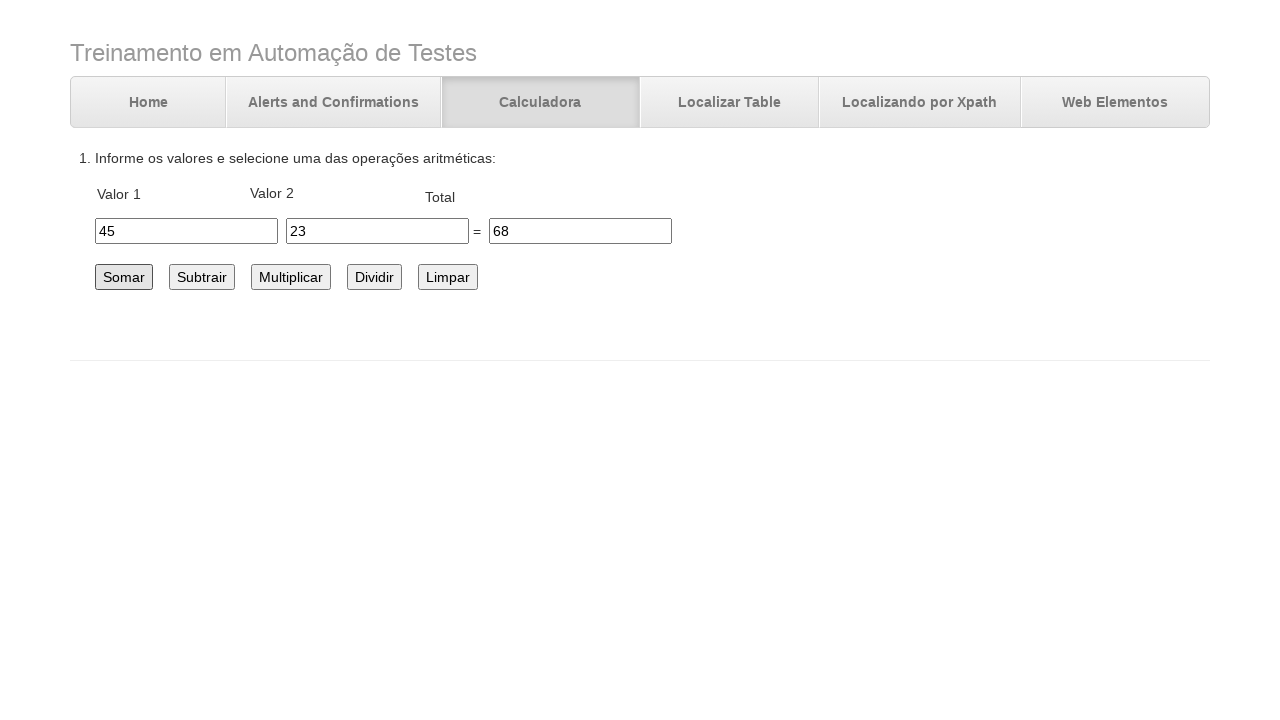

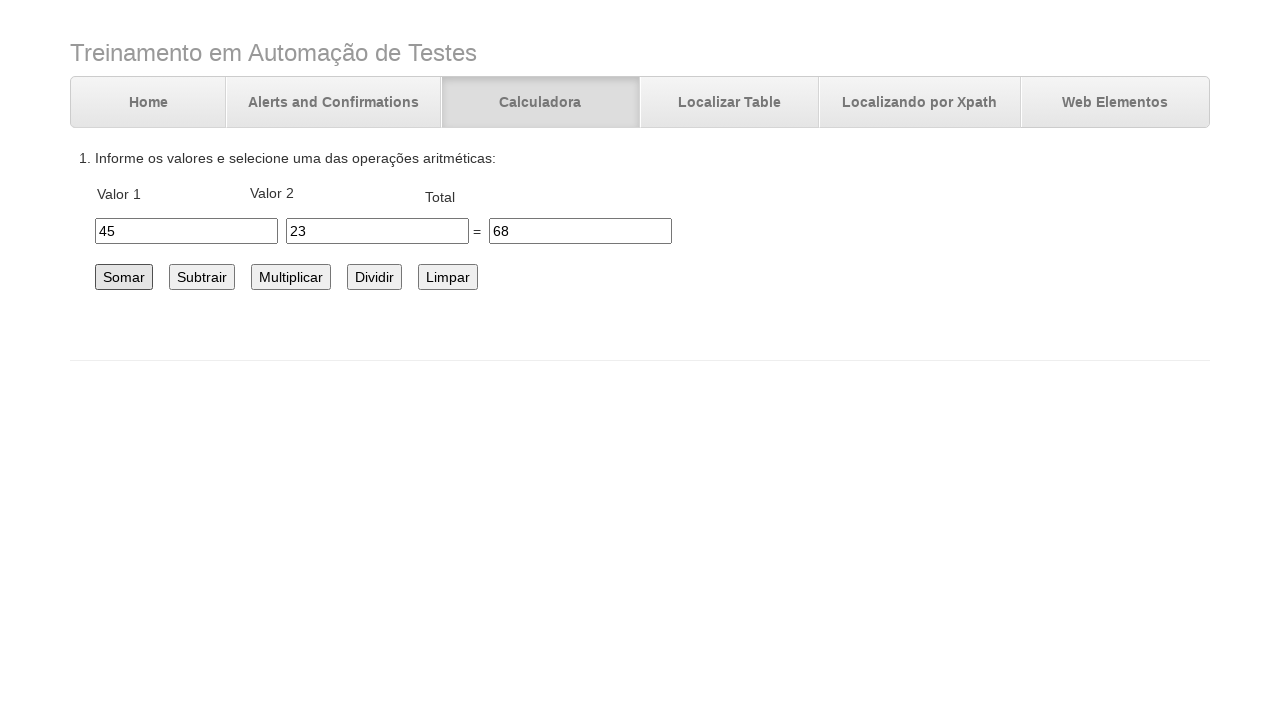